Tests checkbox and radio button interactions on a demo page by checking element states and selecting multiple checkboxes (orange, green, purple)

Starting URL: https://selenium08.blogspot.com/2019/07/check-box-and-radio-buttons.html

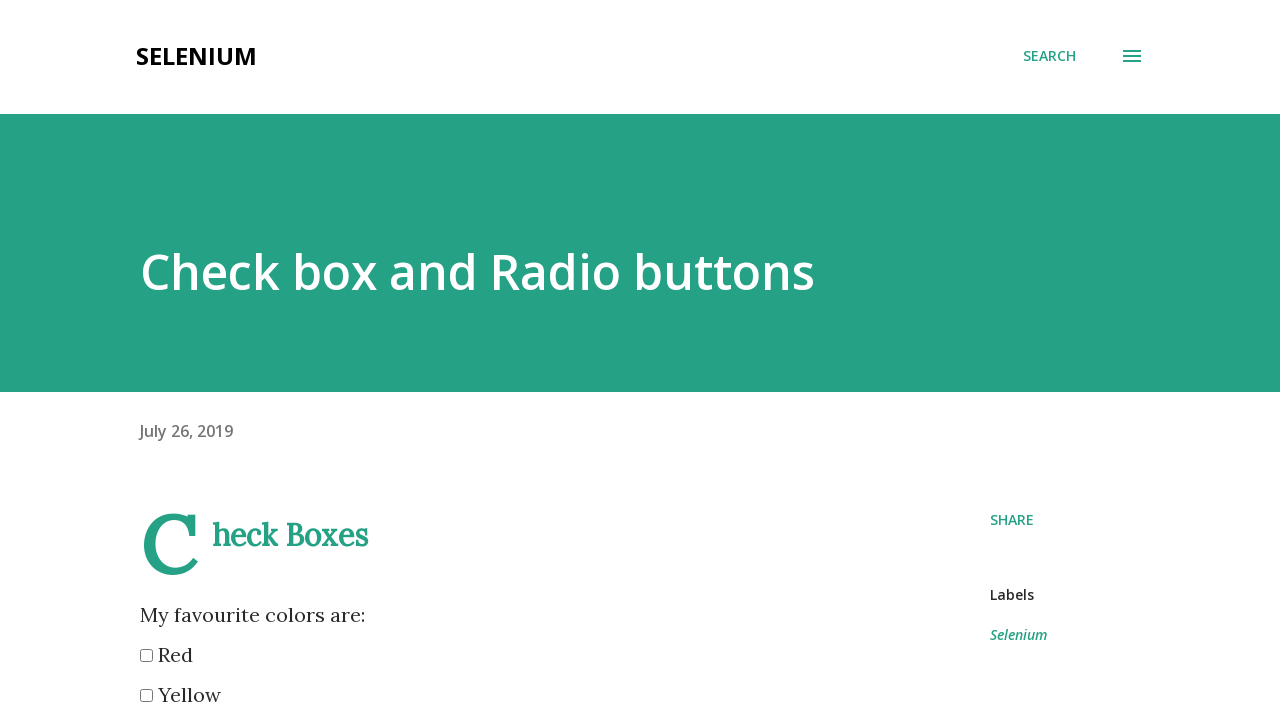

Waited for checkbox elements to load on the page
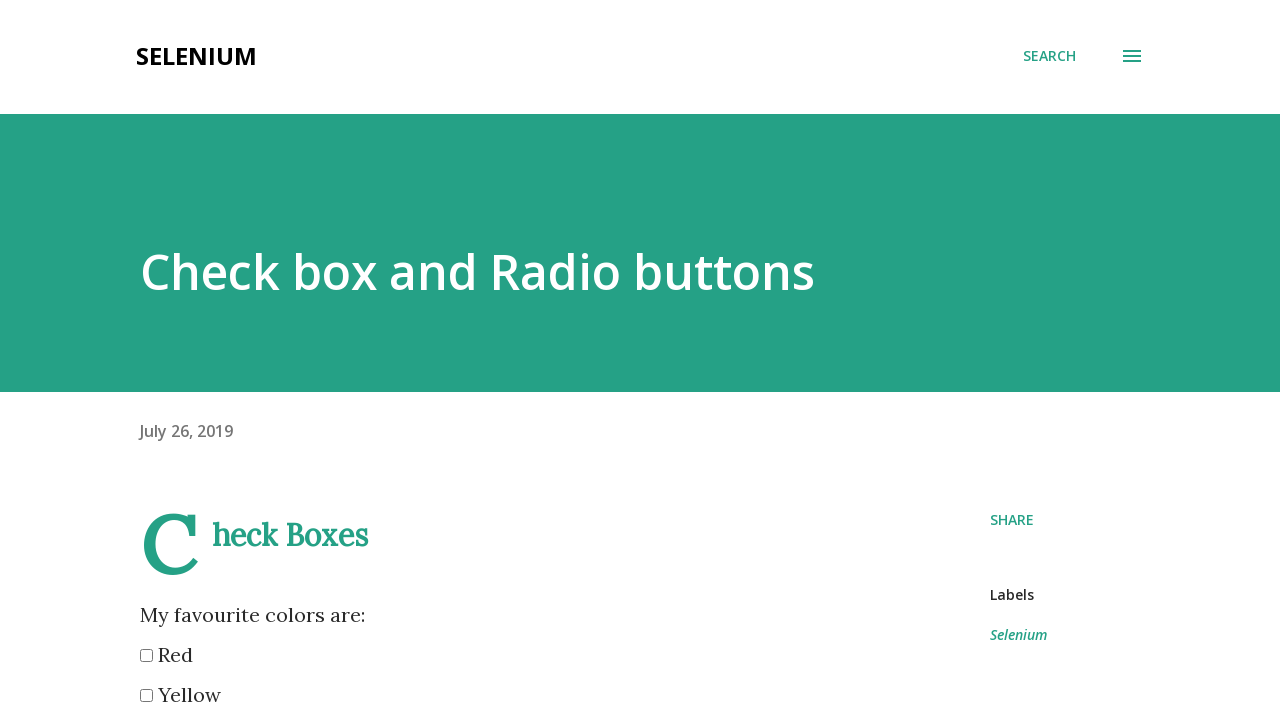

Located red checkbox element
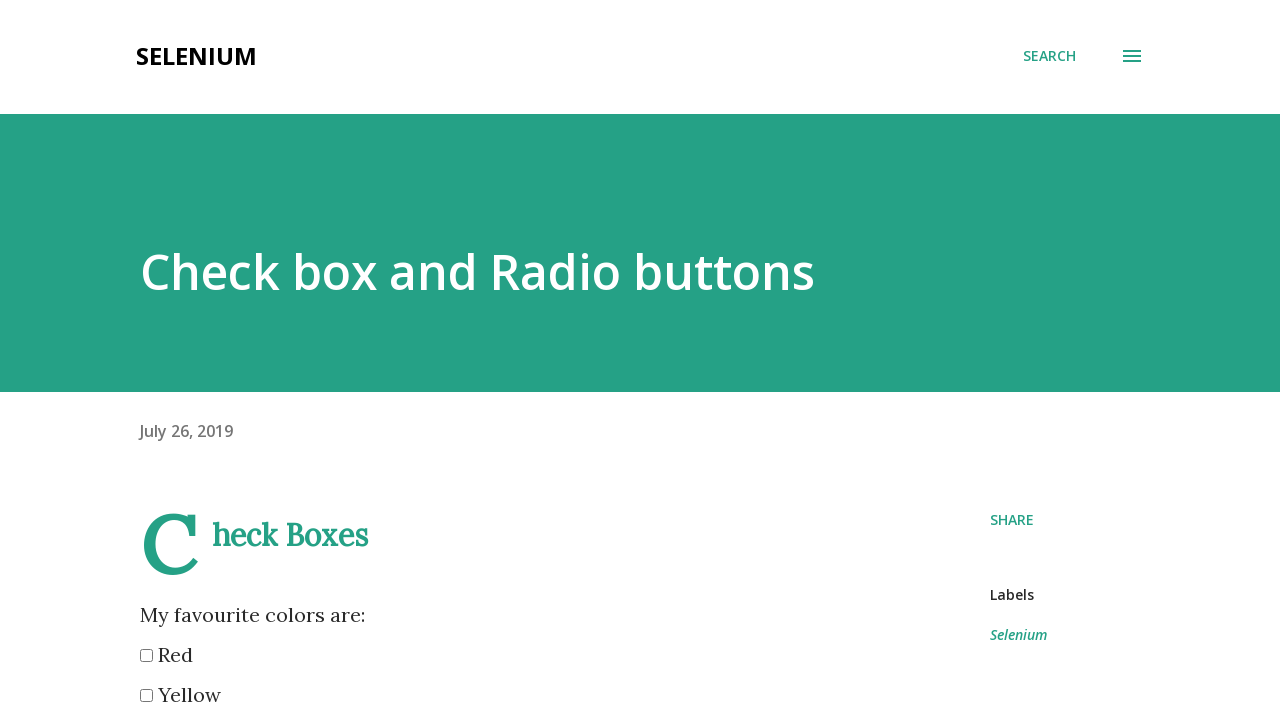

Verified red checkbox is enabled
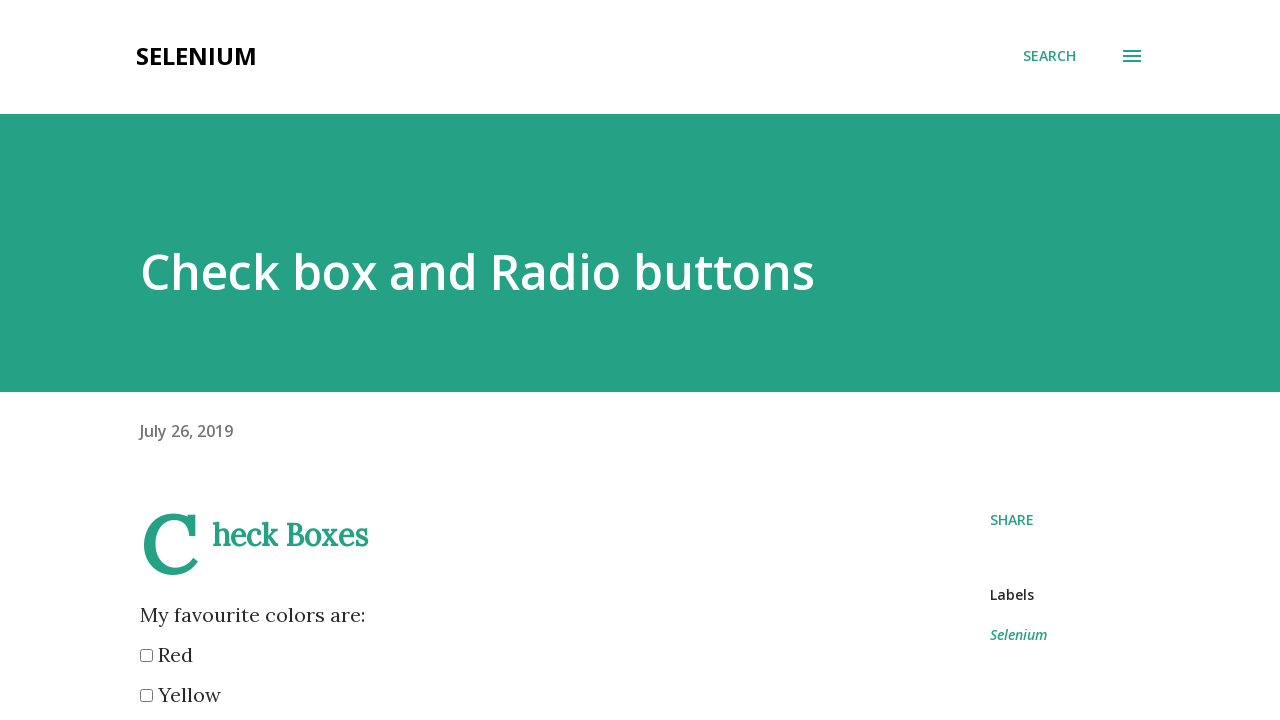

Verified red checkbox selection state
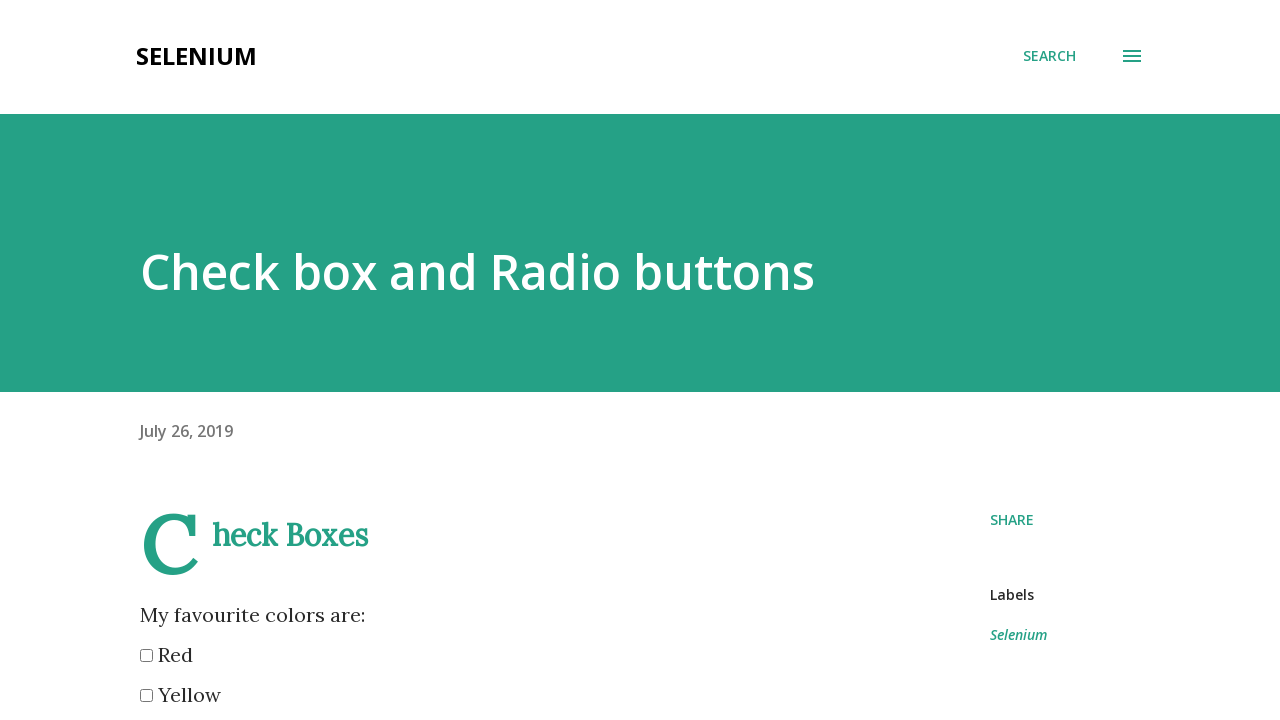

Selected orange checkbox at (146, 360) on xpath=//*[@id='post-body-7702345506409447484']/div/input[4]
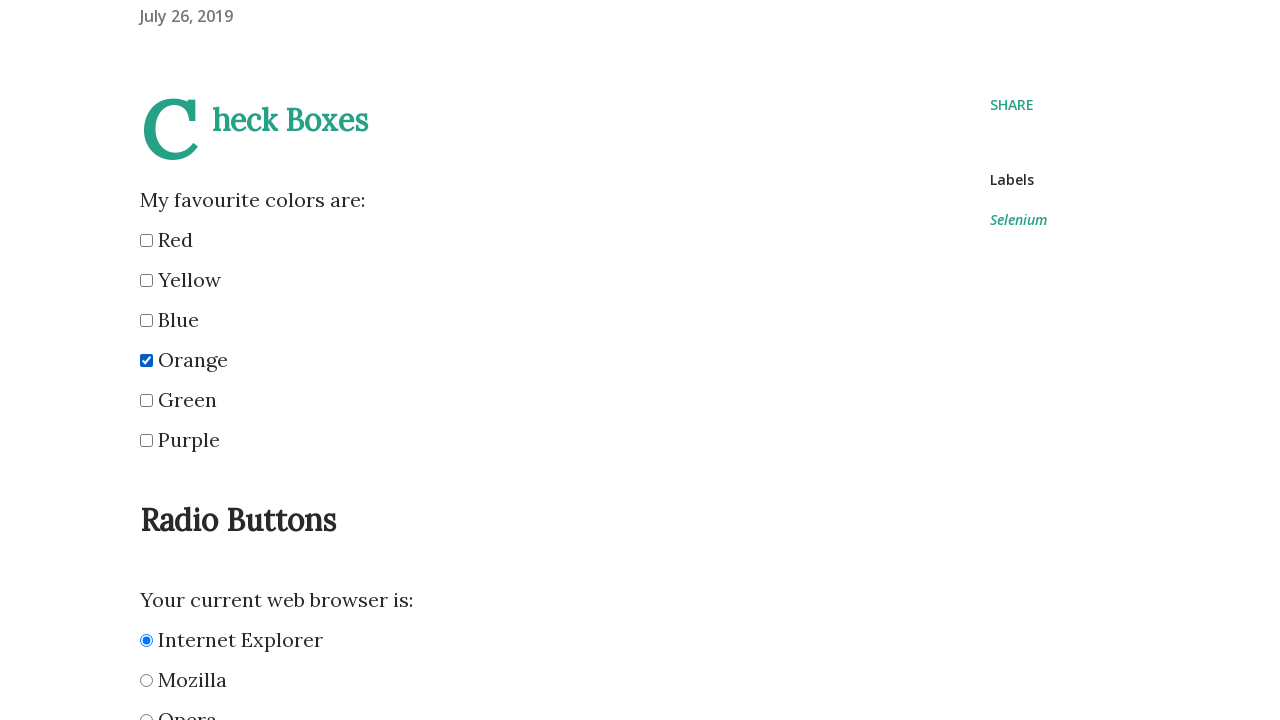

Selected green checkbox at (146, 400) on xpath=//*[@id='post-body-7702345506409447484']/div/input[5]
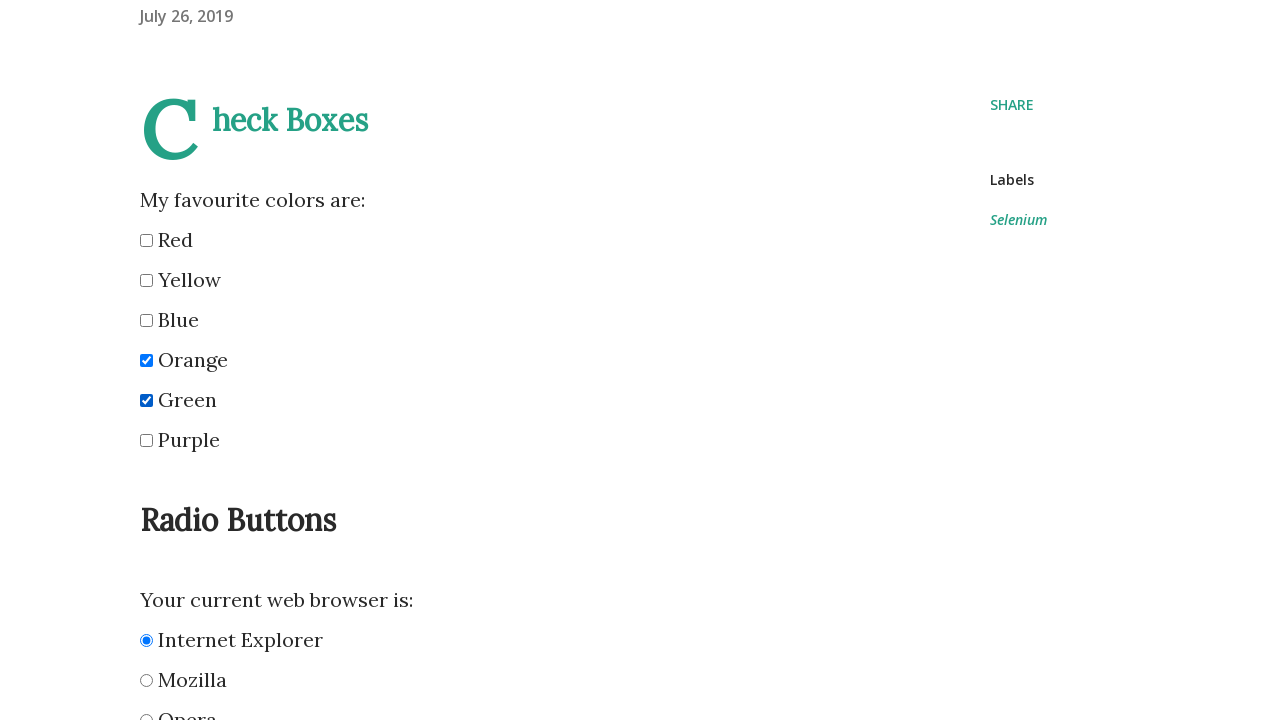

Selected purple checkbox at (146, 440) on xpath=//*[@id='post-body-7702345506409447484']/div/input[6]
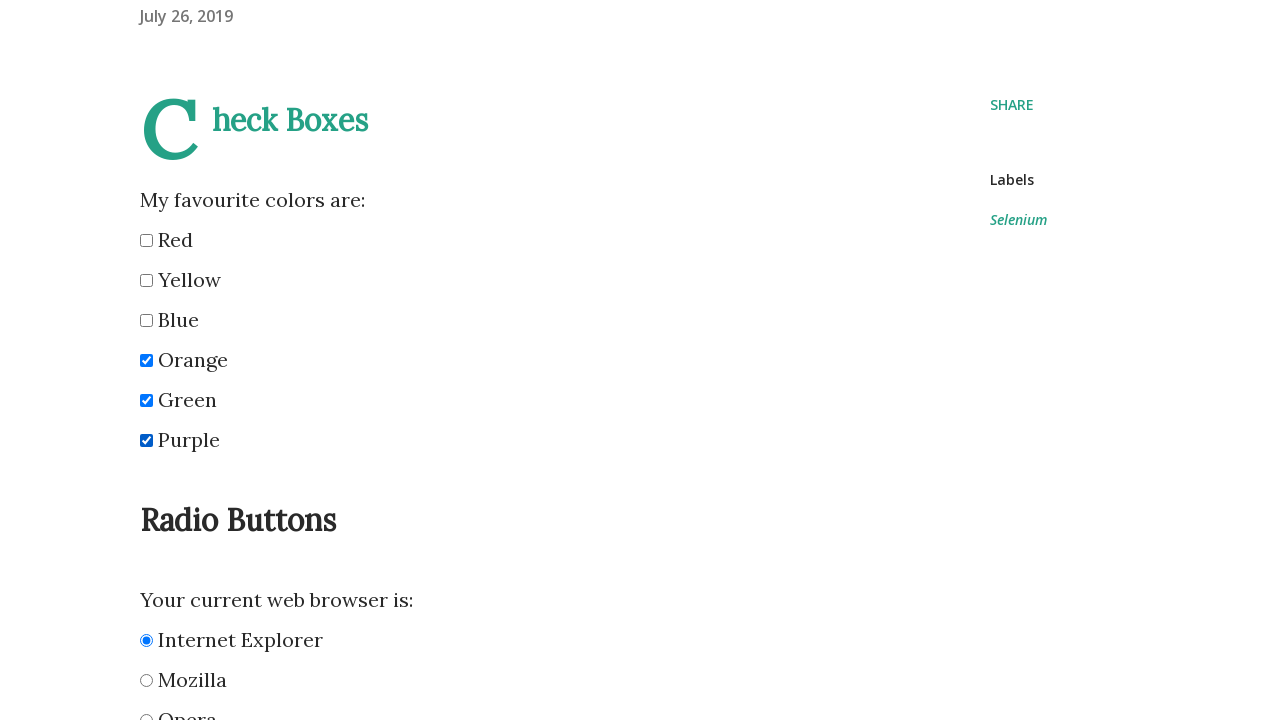

Located Internet Explorer radio button element
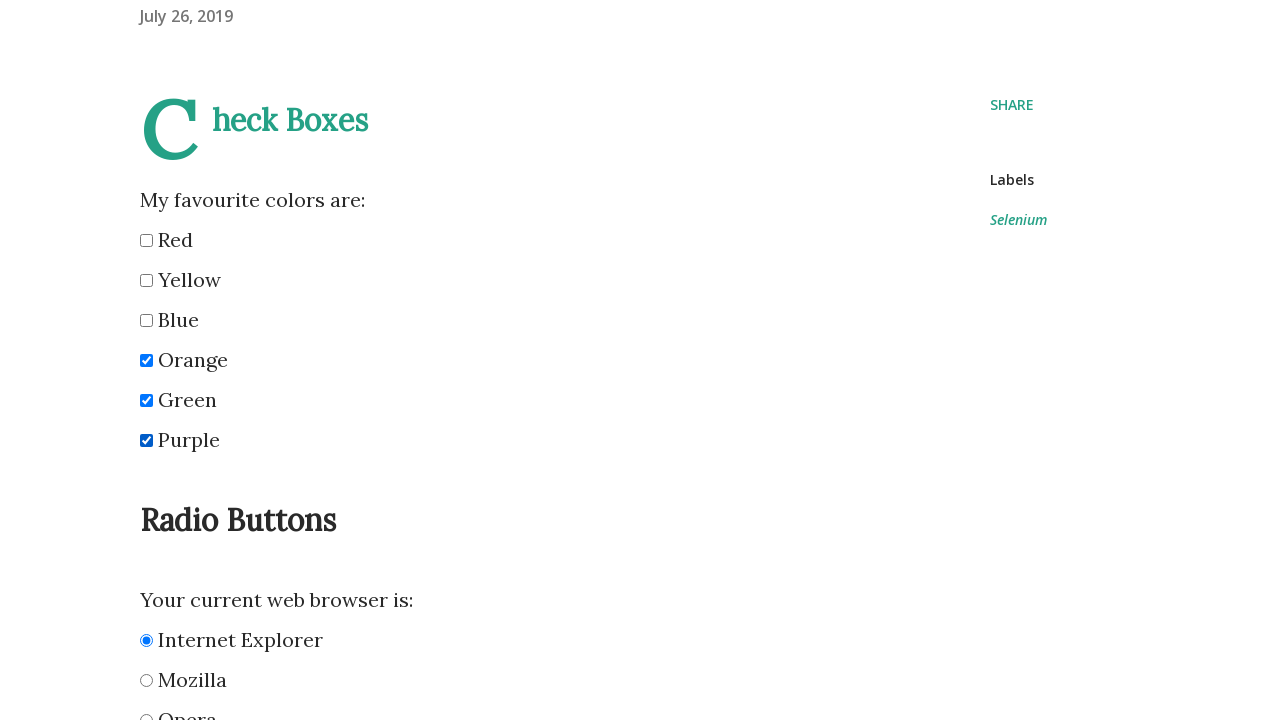

Verified Internet Explorer radio button selection state
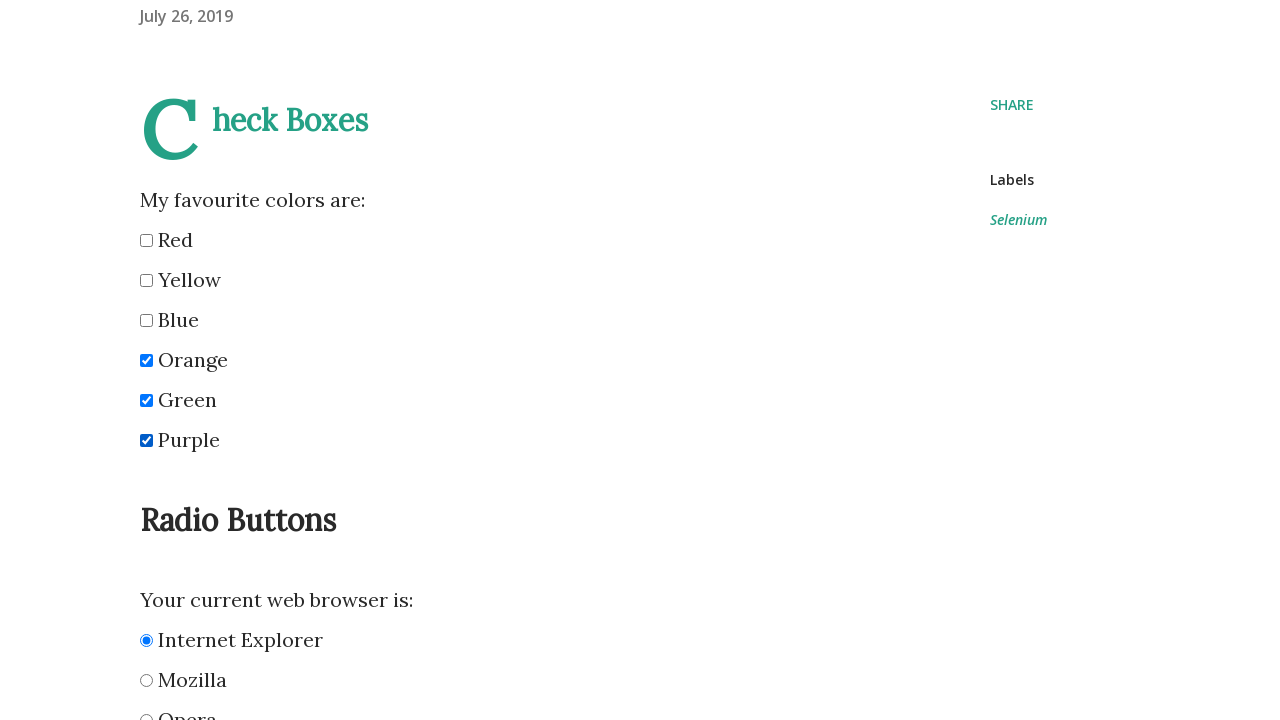

Located Opera radio button element
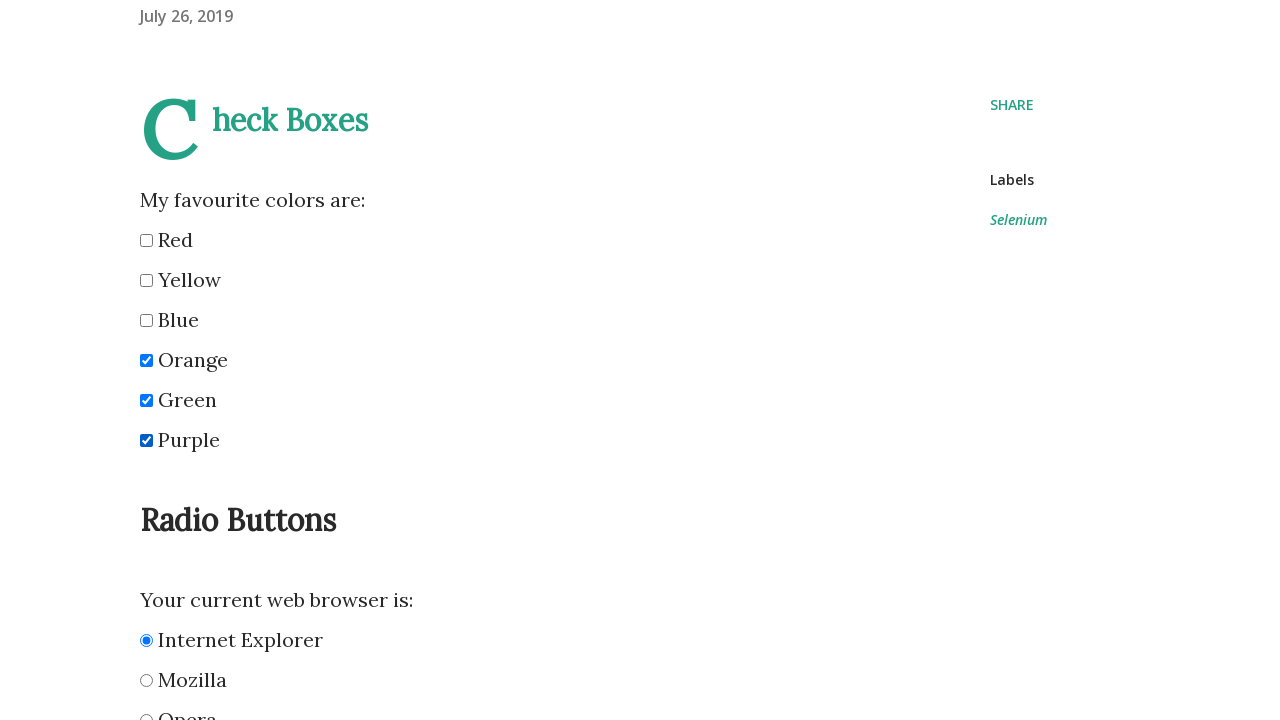

Verified Opera radio button selection state
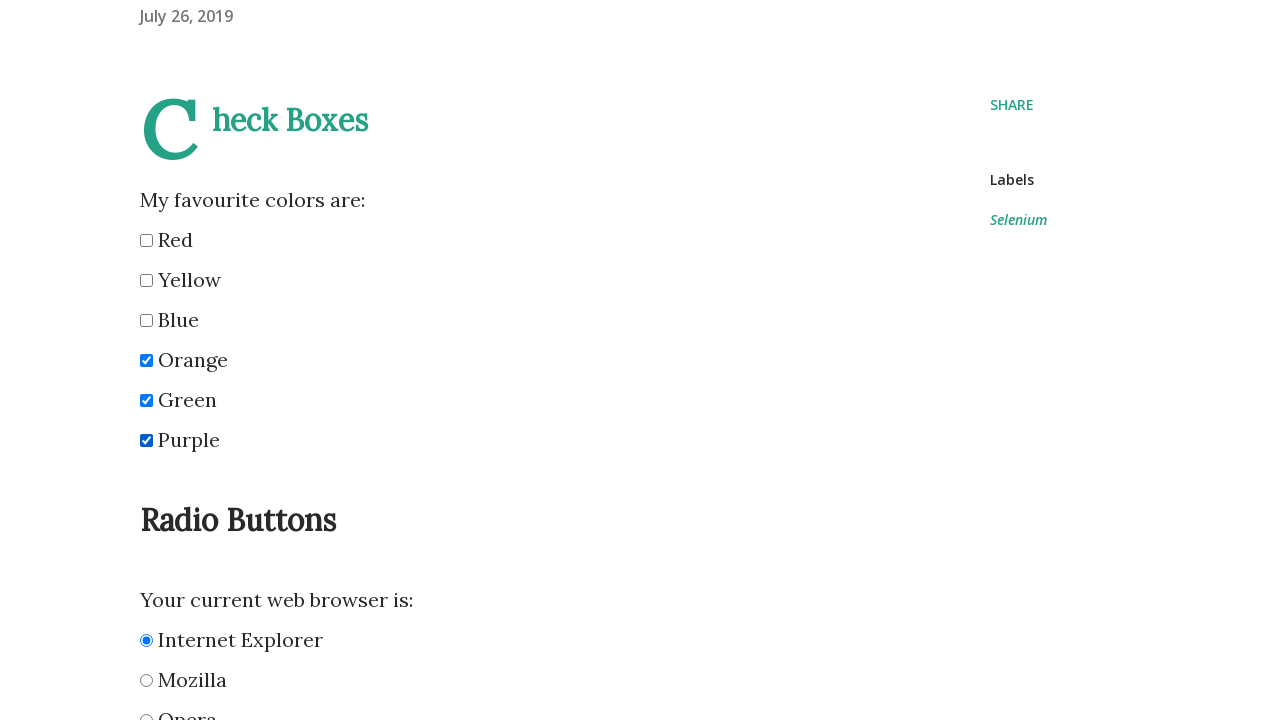

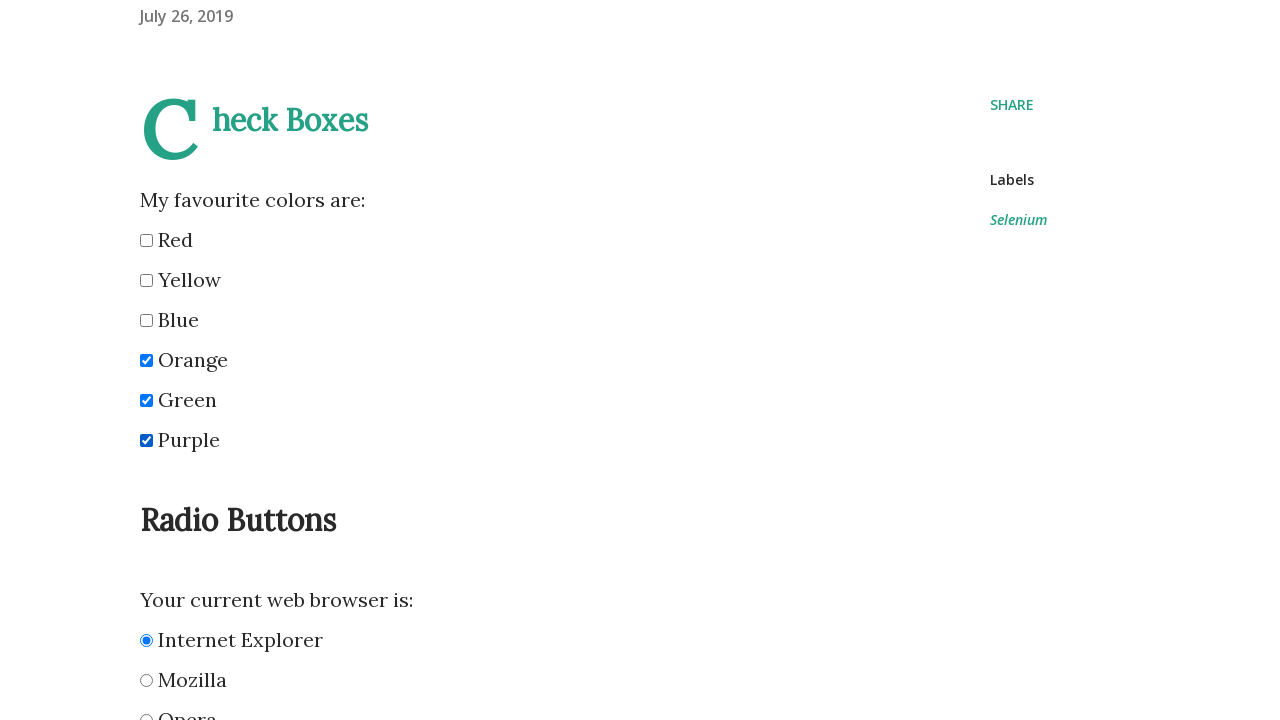